Tests injecting jQuery and jQuery Growl library into a page via JavaScript execution, then displays various growl notification messages (default, error, notice, warning) on the page for visual debugging purposes.

Starting URL: http://the-internet.herokuapp.com

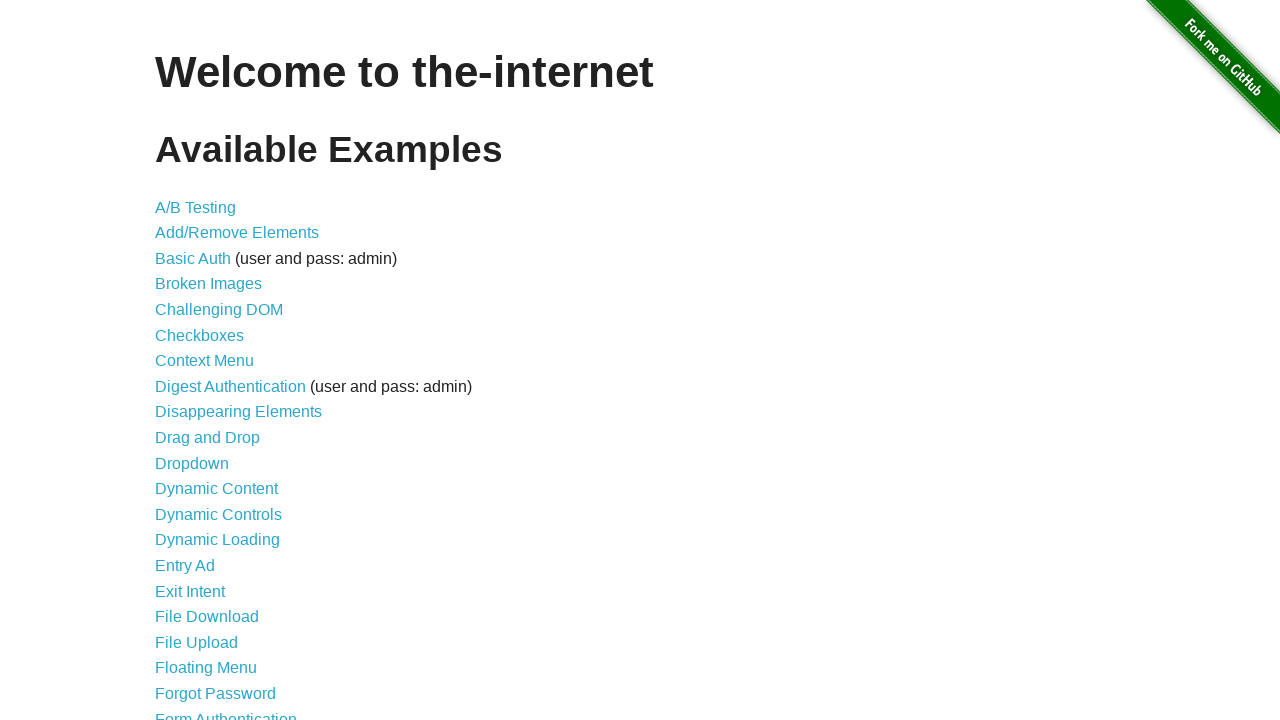

Checked for jQuery and injected if not present
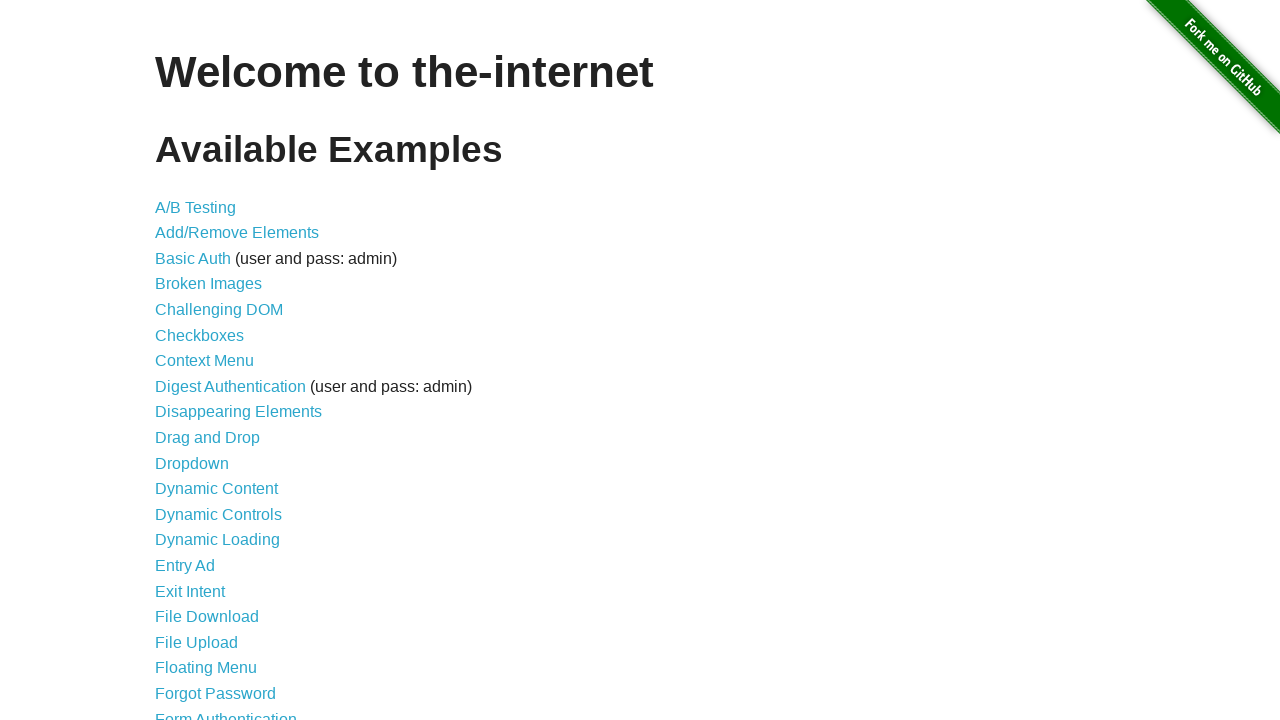

jQuery library loaded successfully
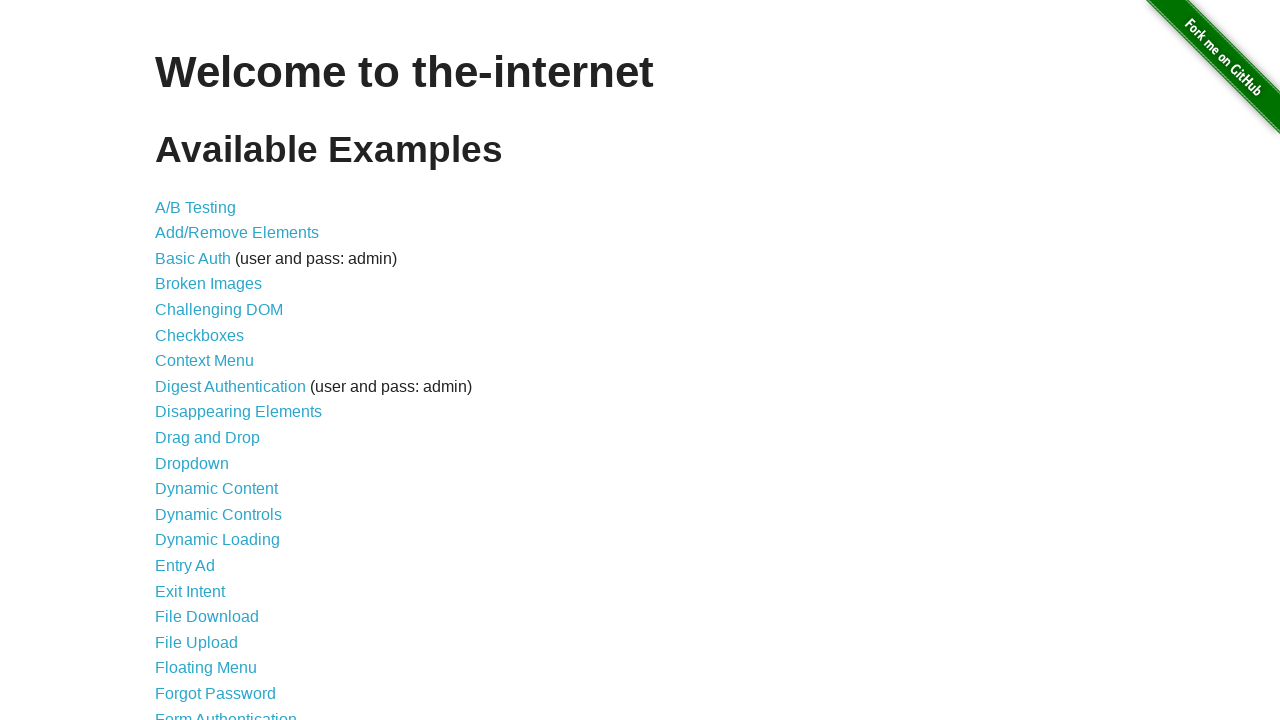

jQuery Growl script injected into the page
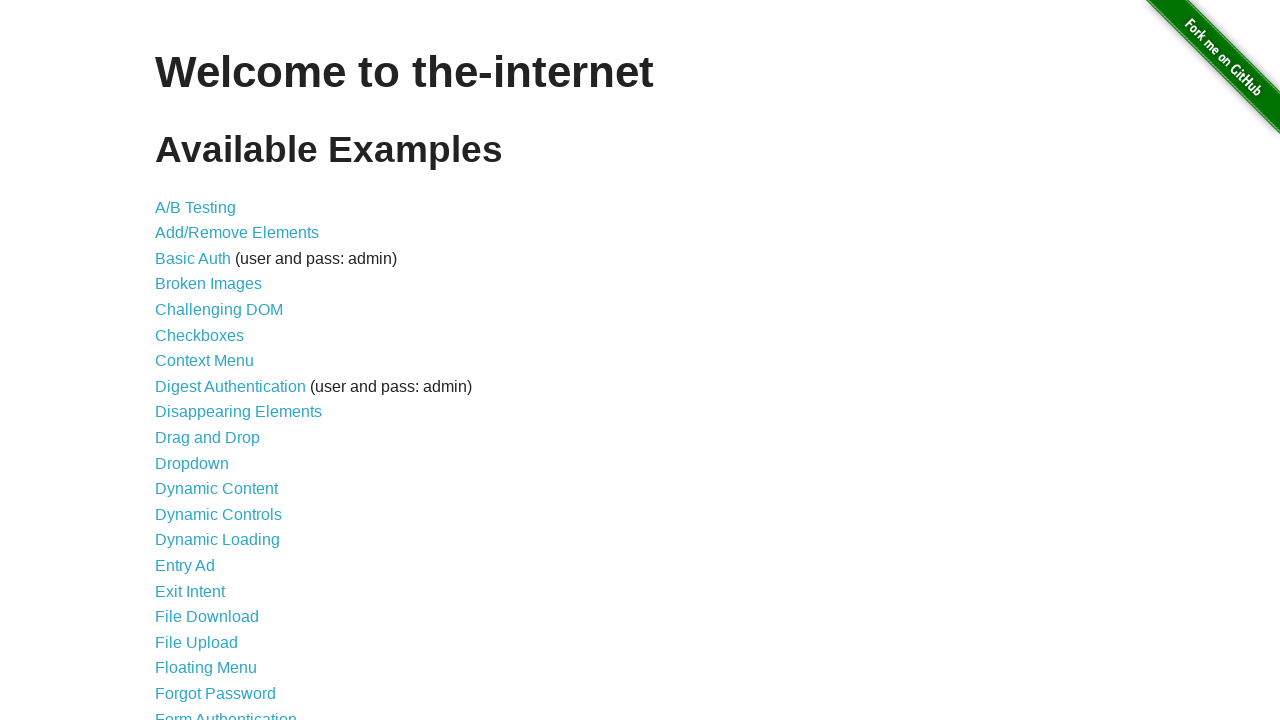

jQuery Growl CSS styles injected into the page
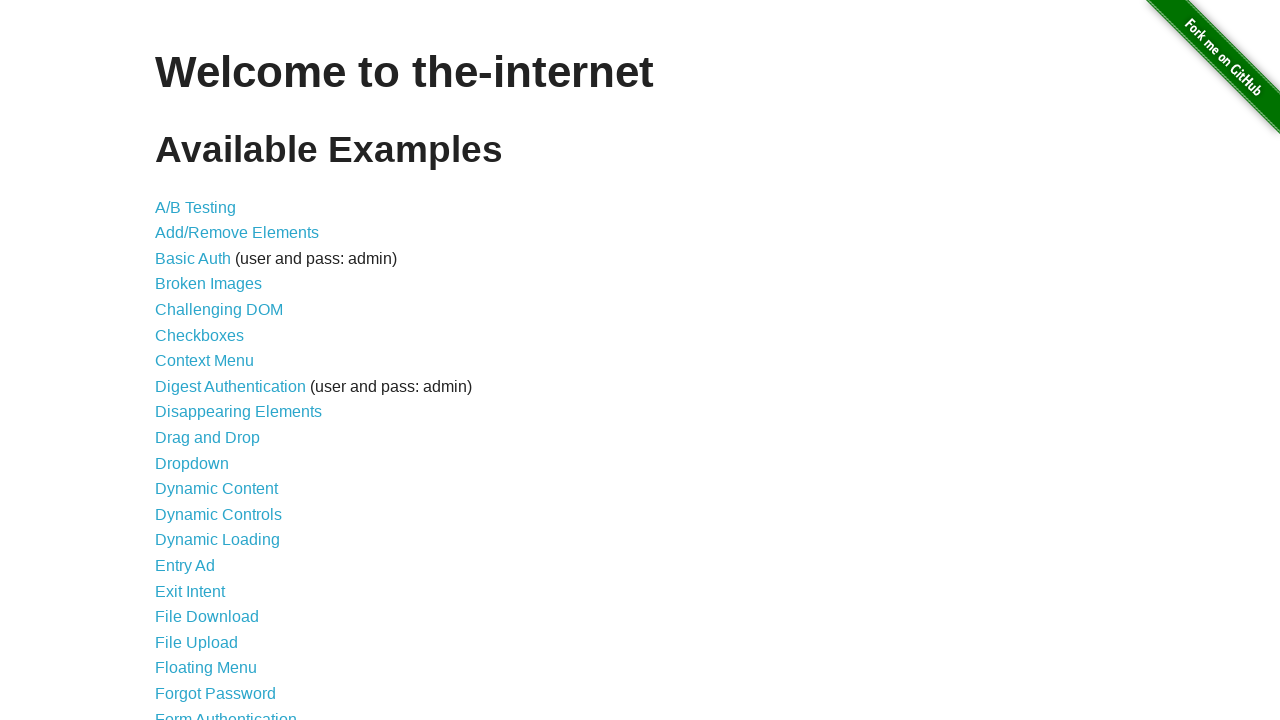

Waited 1 second for Growl library to fully load
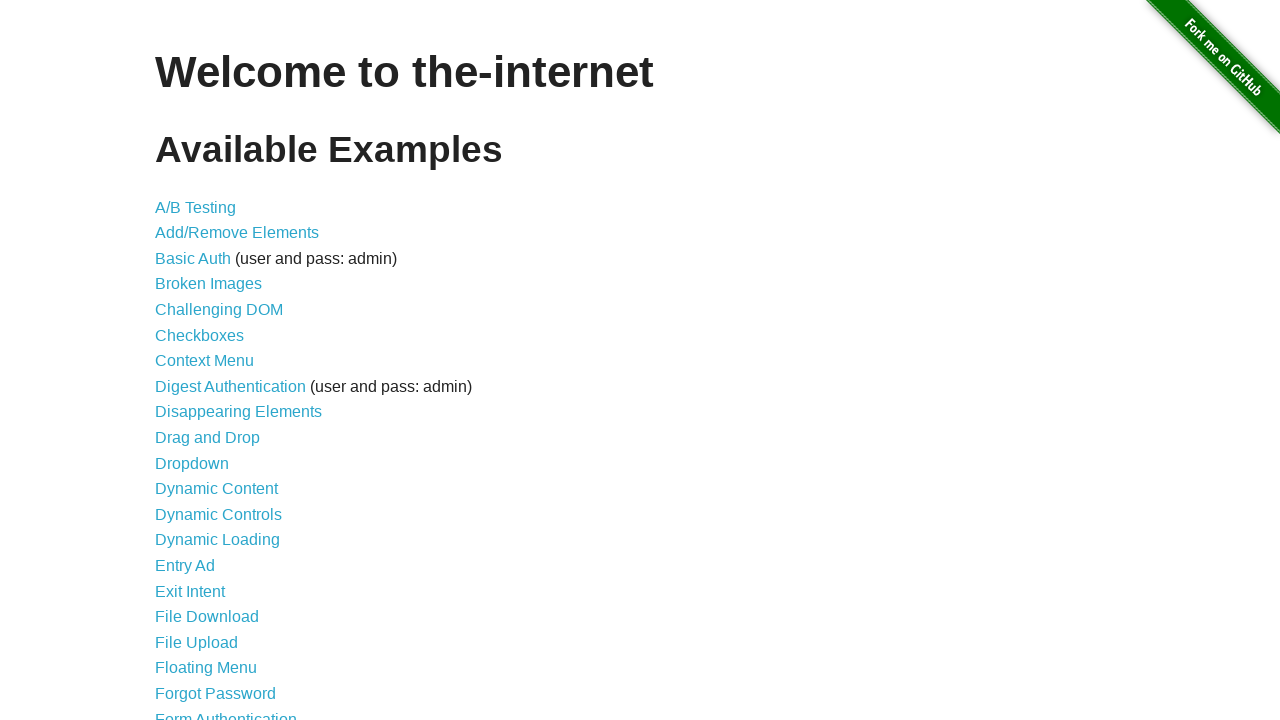

Displayed default growl notification with title 'GET' and message '/'
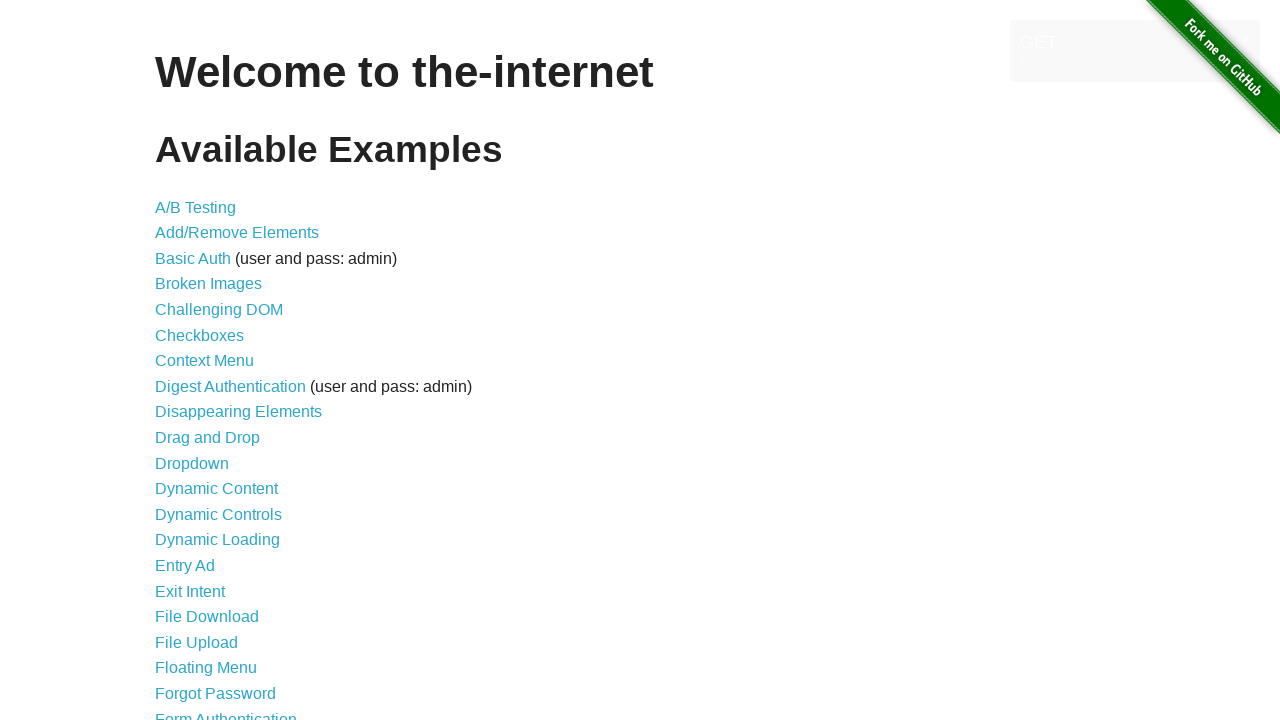

Displayed error growl notification
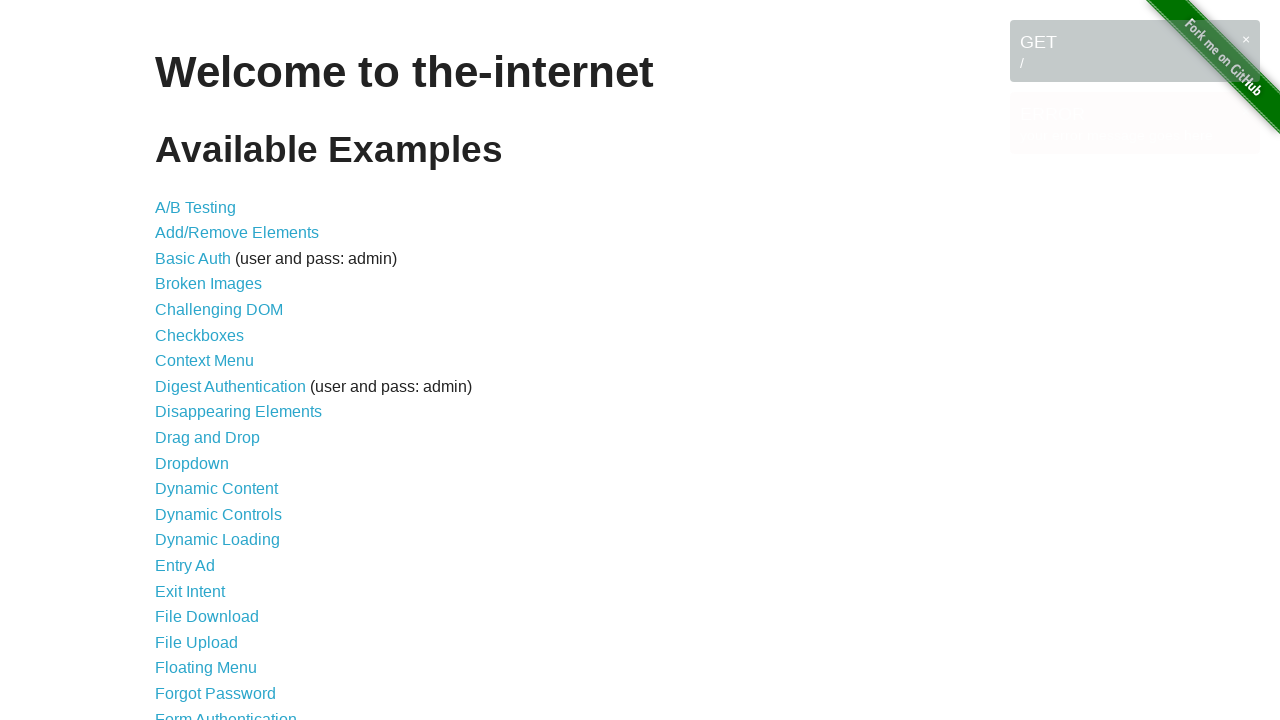

Displayed notice growl notification
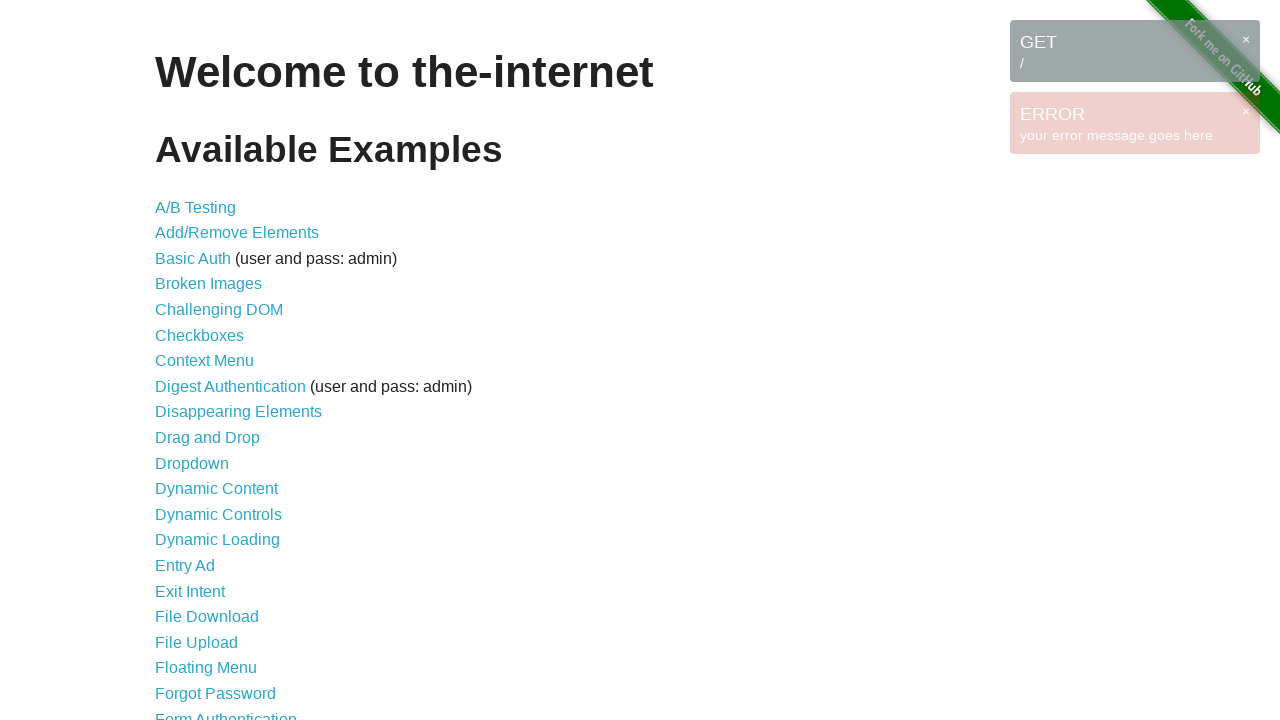

Displayed warning growl notification
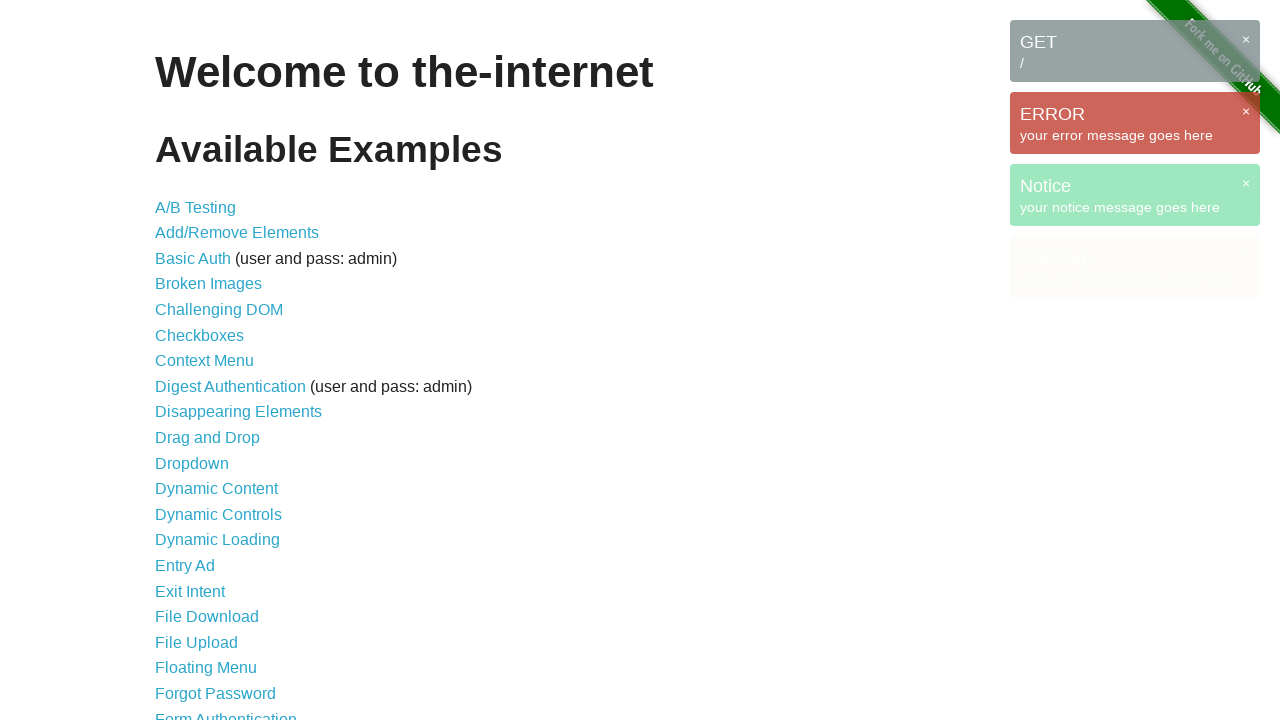

Waited 3 seconds to observe all growl notifications
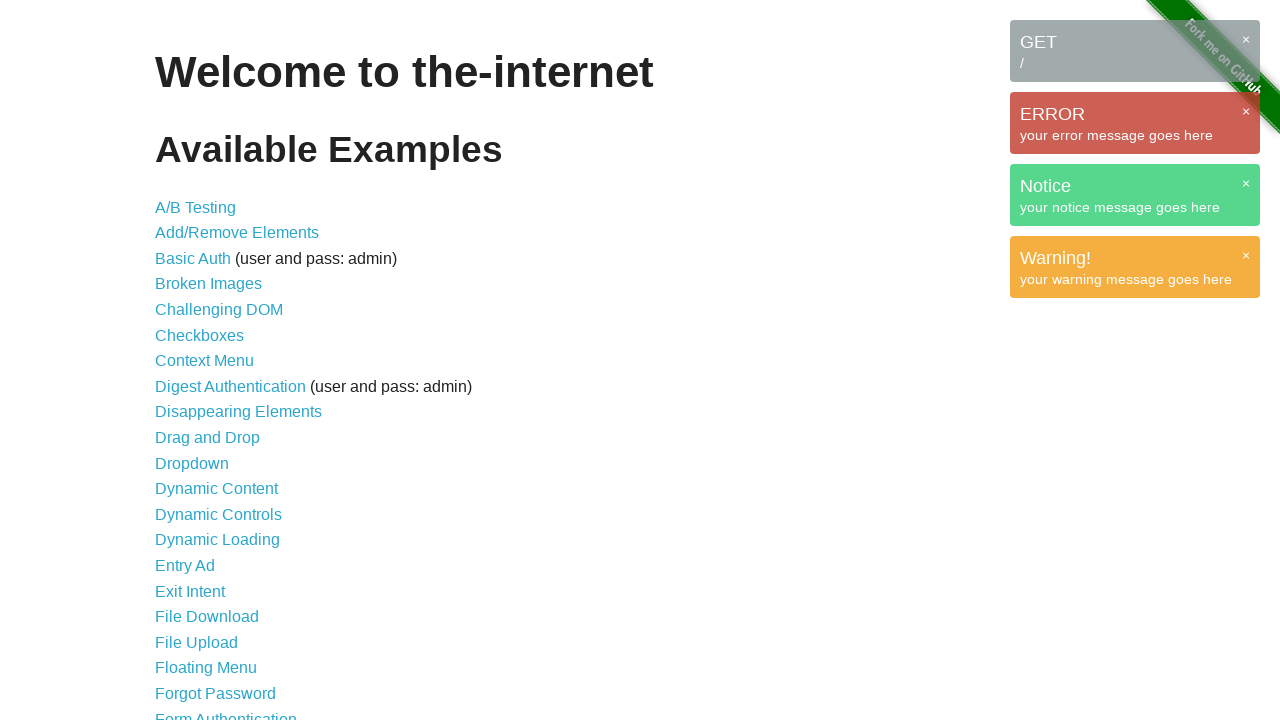

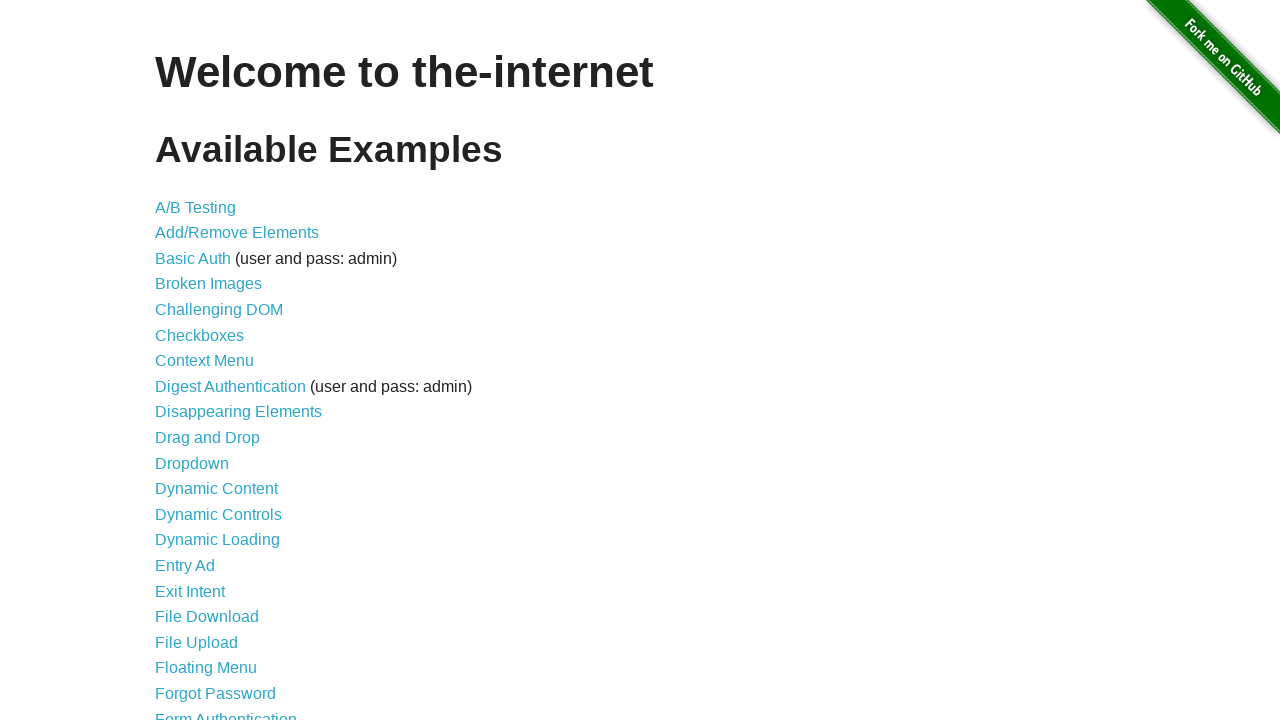